Navigates to UI Testing Playground and clicks on the Dynamic Table link to test navigation functionality

Starting URL: http://uitestingplayground.com/

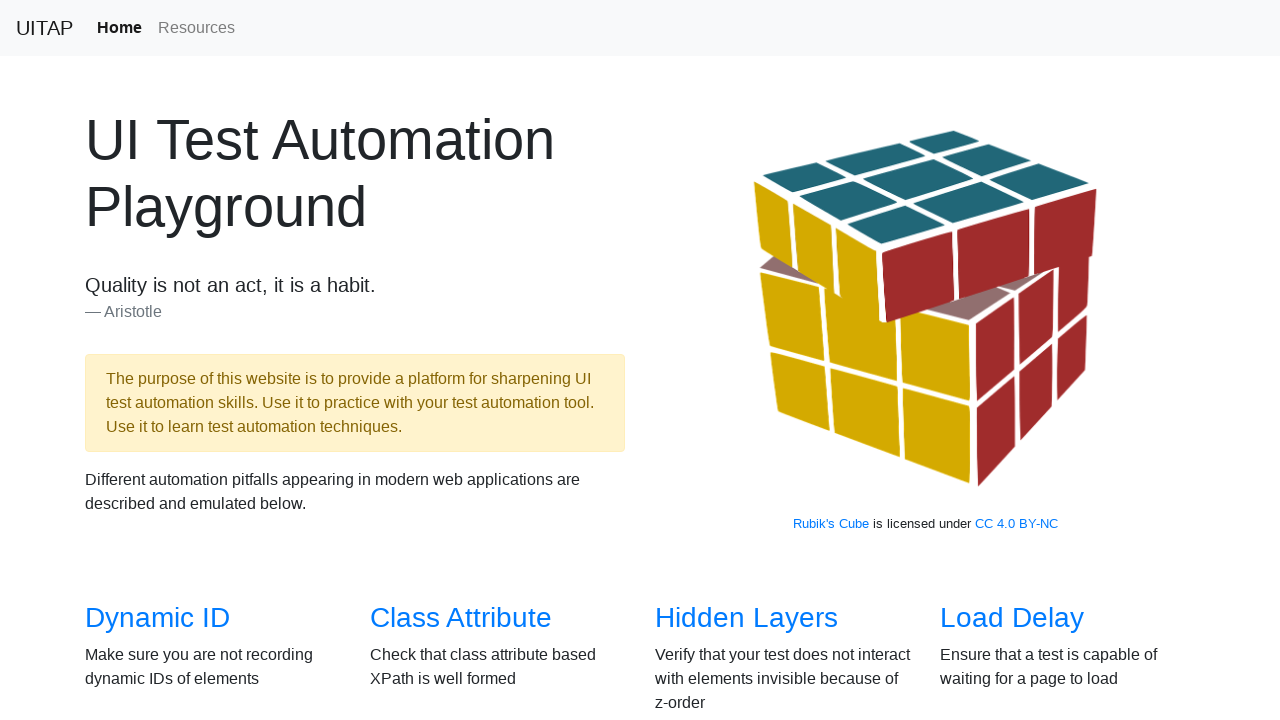

Clicked on Dynamic Table link at (462, 361) on text=Dynamic Table
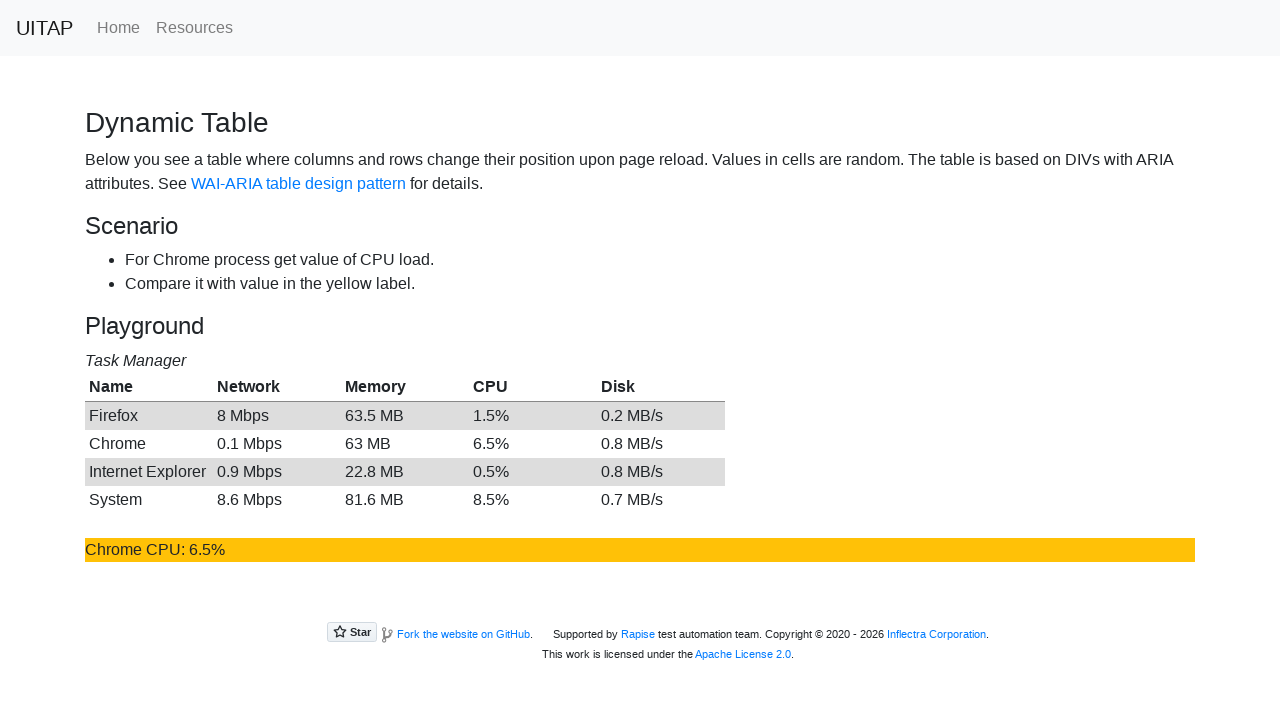

Warning element loaded and is visible
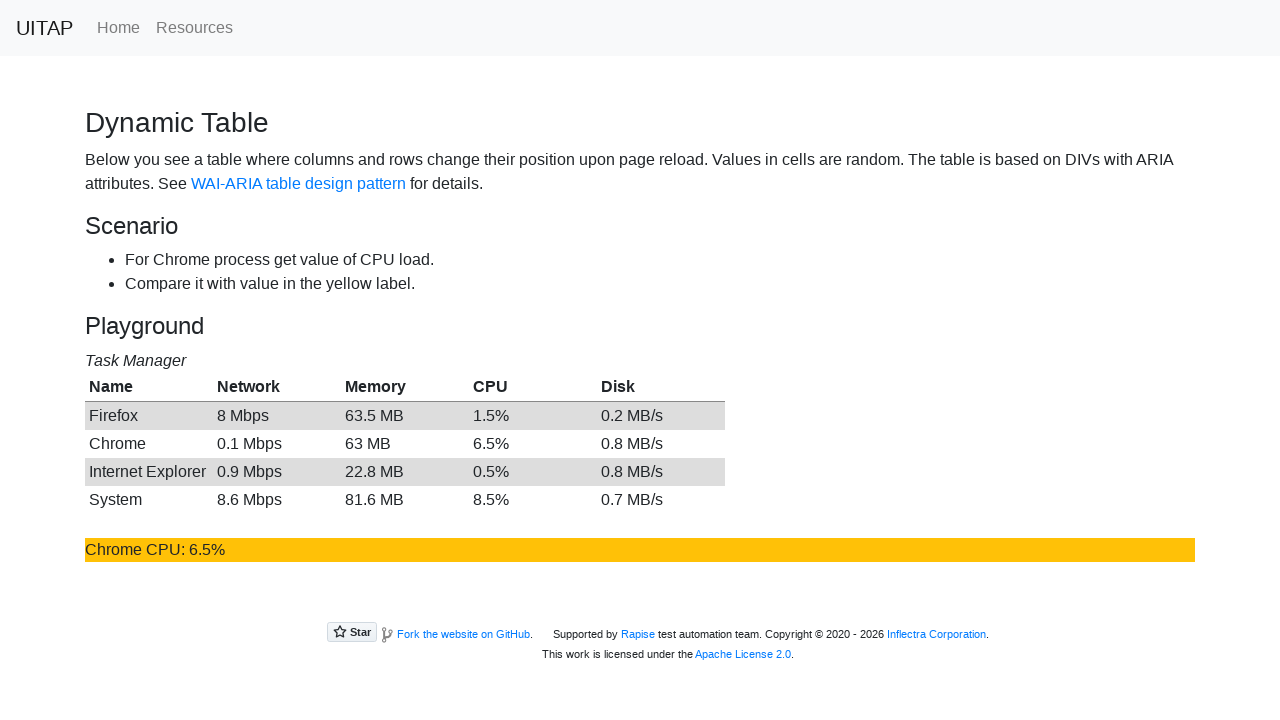

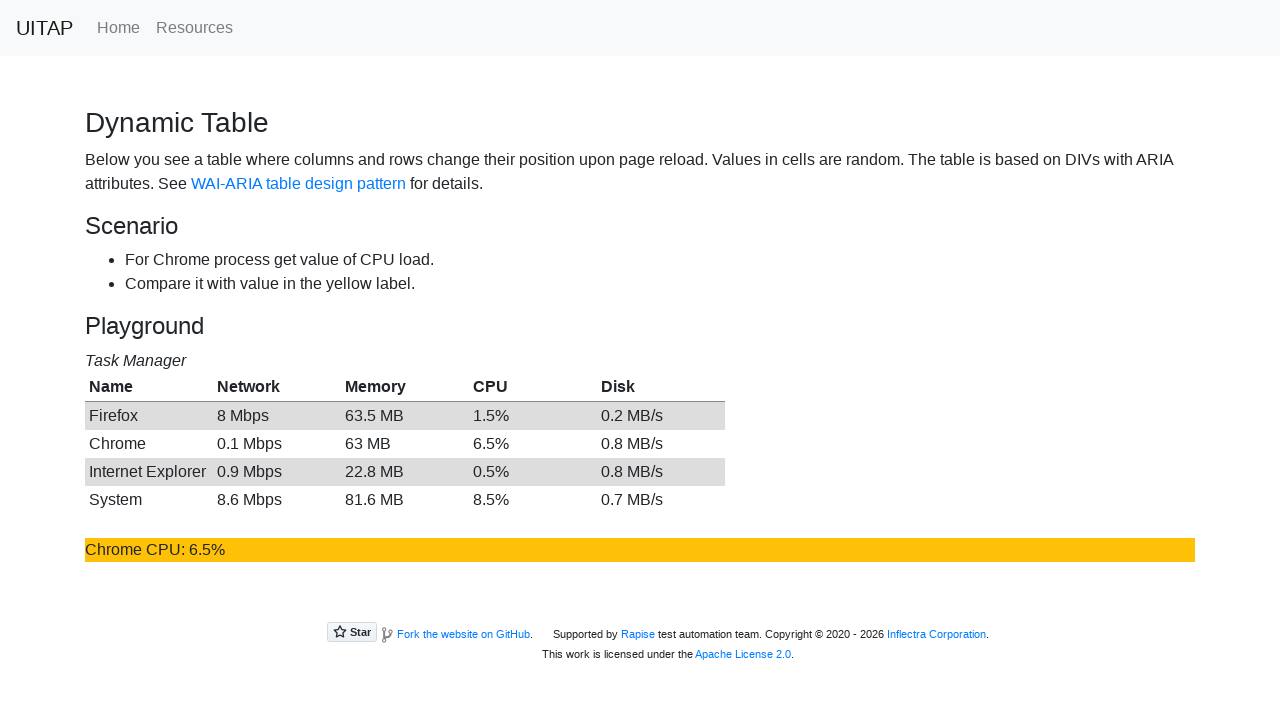